Tests checkbox functionality by locating all checkboxes on the page and selecting each one that is not already selected

Starting URL: https://rahulshettyacademy.com/AutomationPractice/

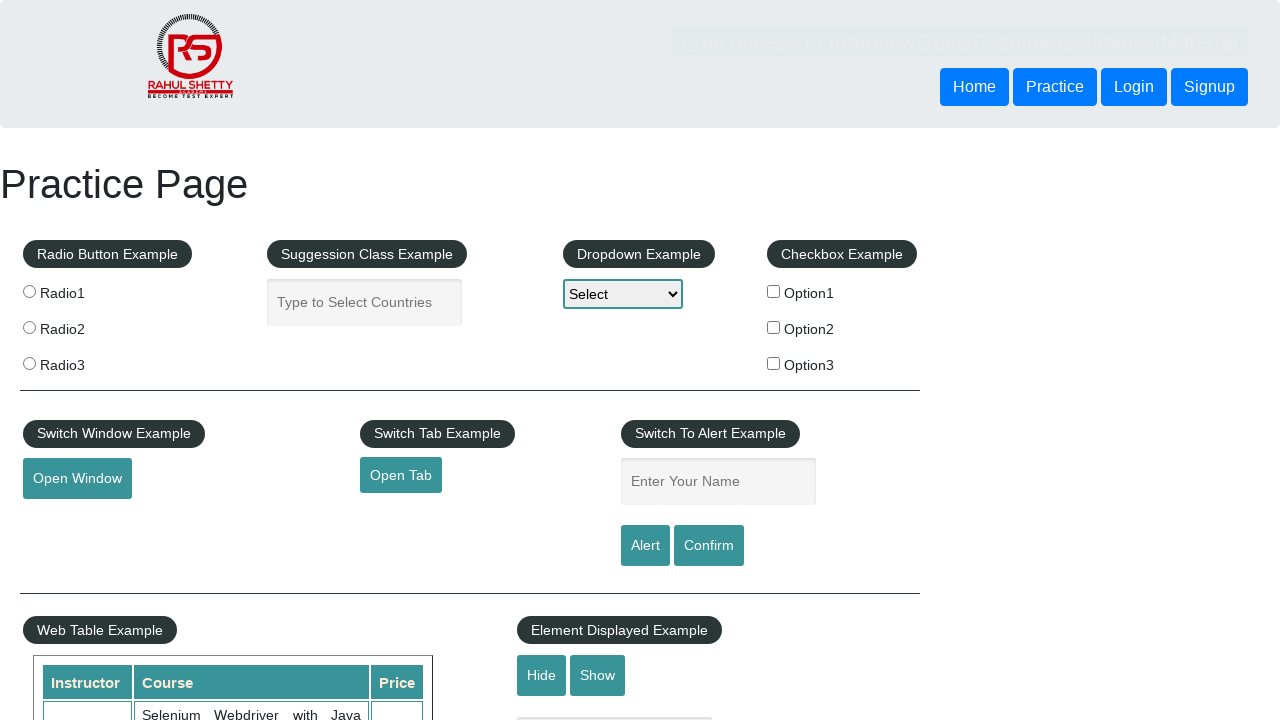

Waited for checkboxes to load on the page
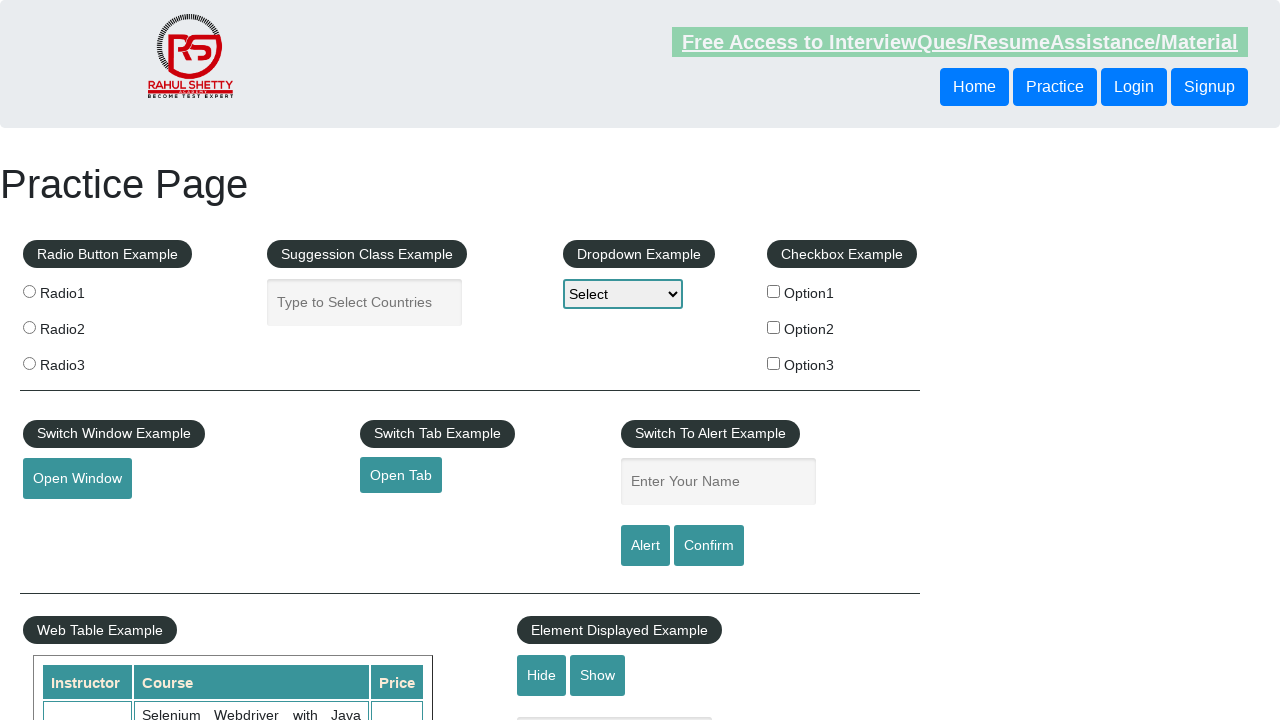

Located all checkboxes on the page
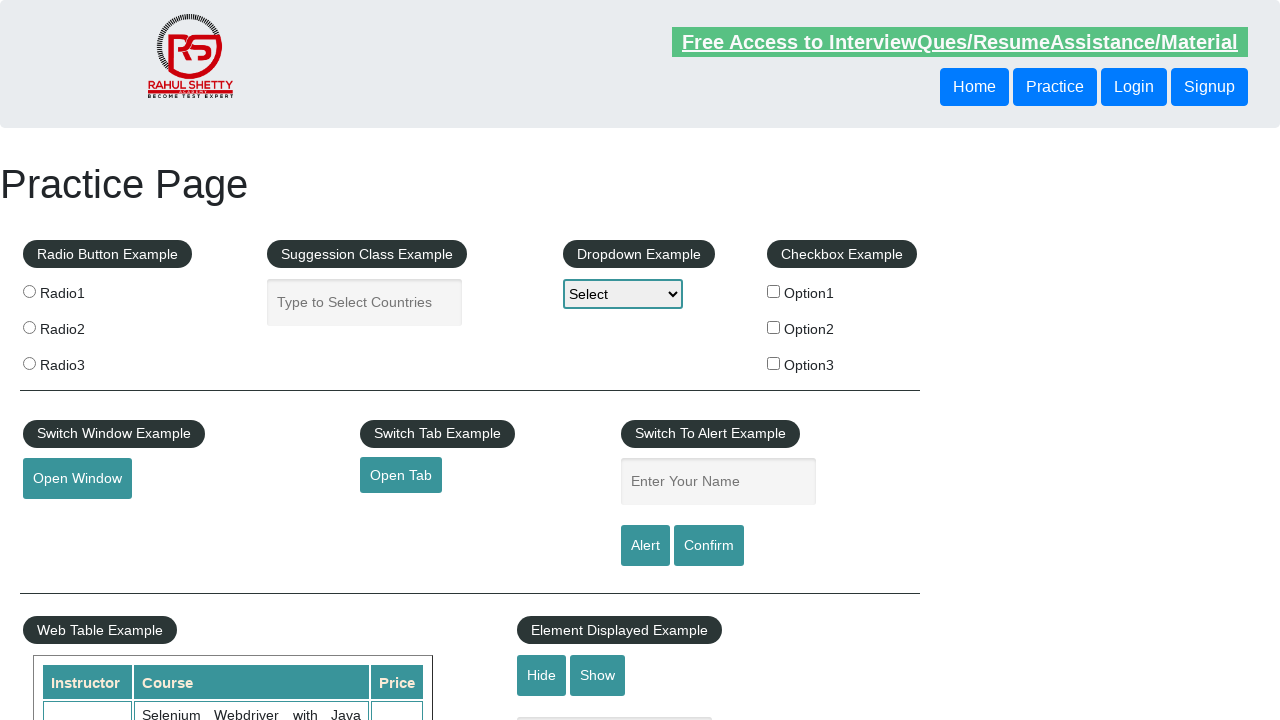

Found 3 checkboxes on the page
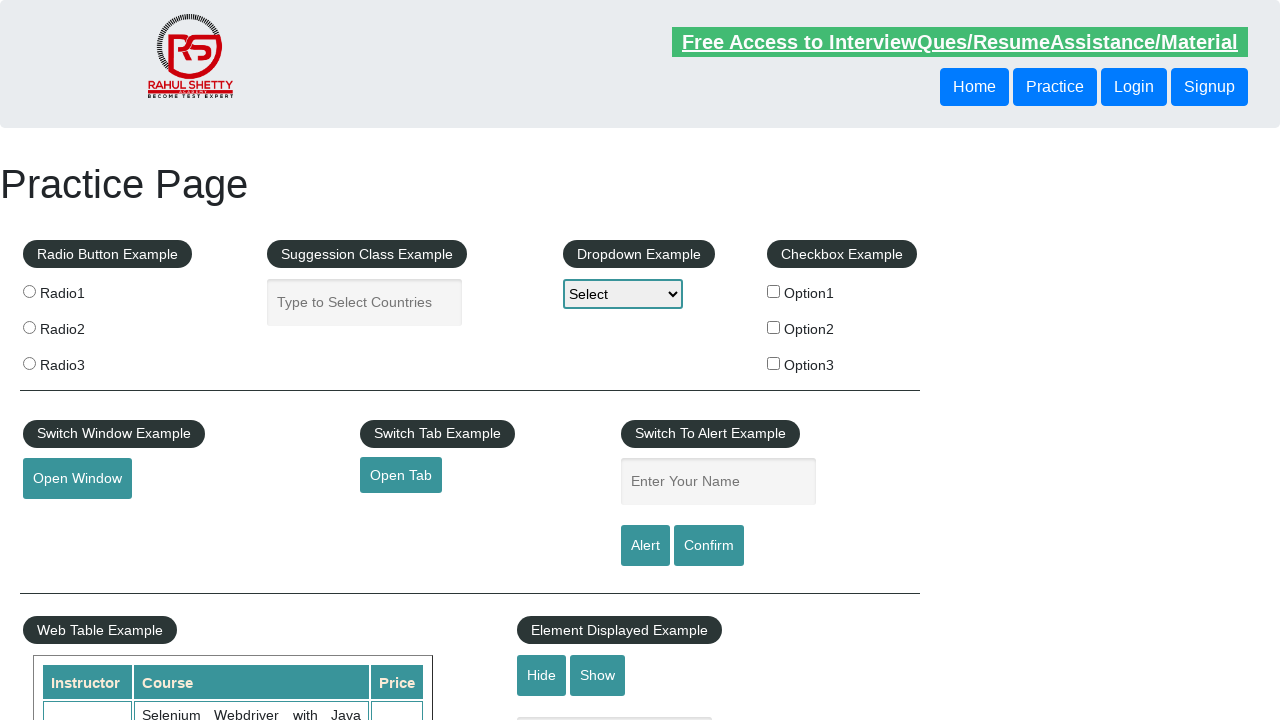

Retrieved checkbox 1 of 3
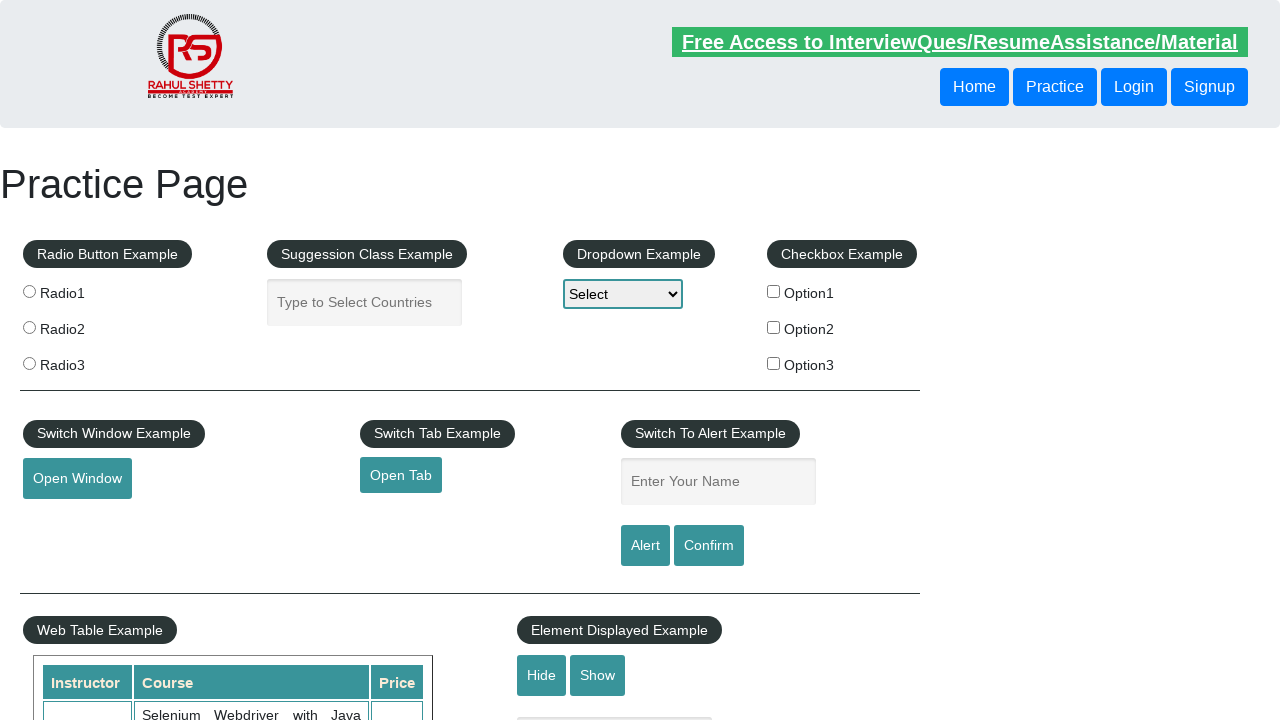

Clicked checkbox 1 to select it at (774, 291) on input[type='checkbox'] >> nth=0
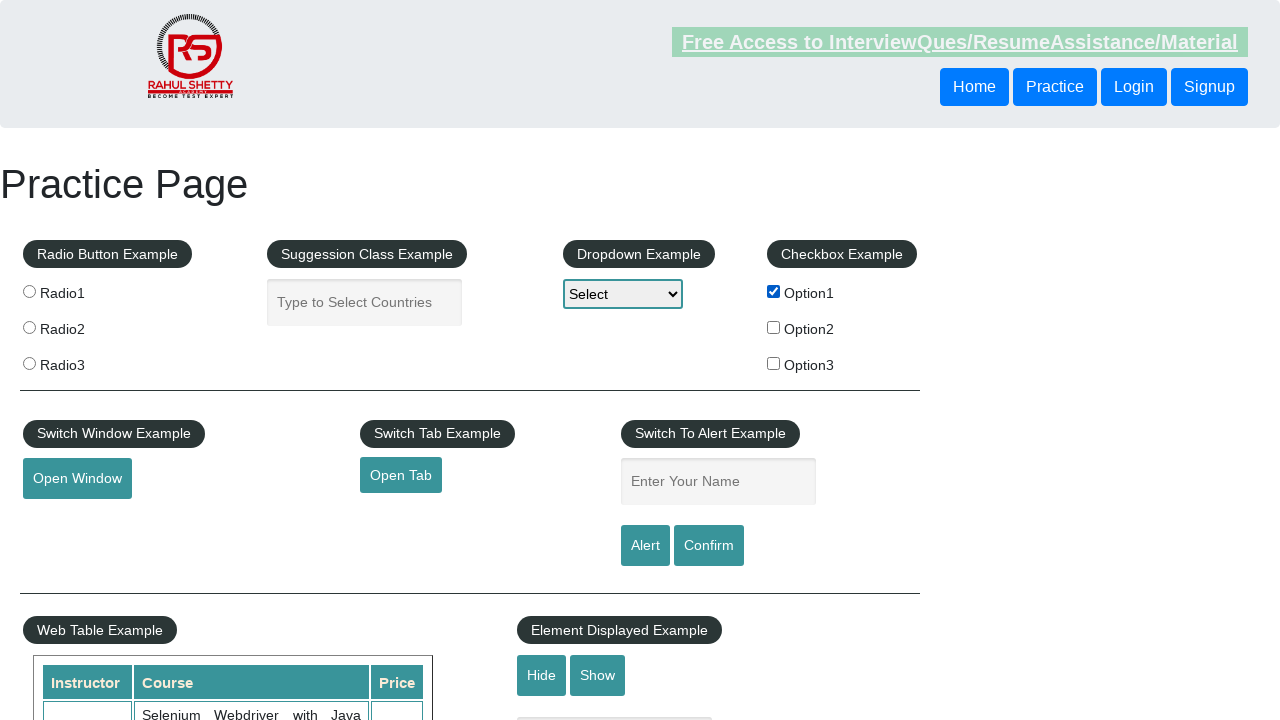

Retrieved checkbox 2 of 3
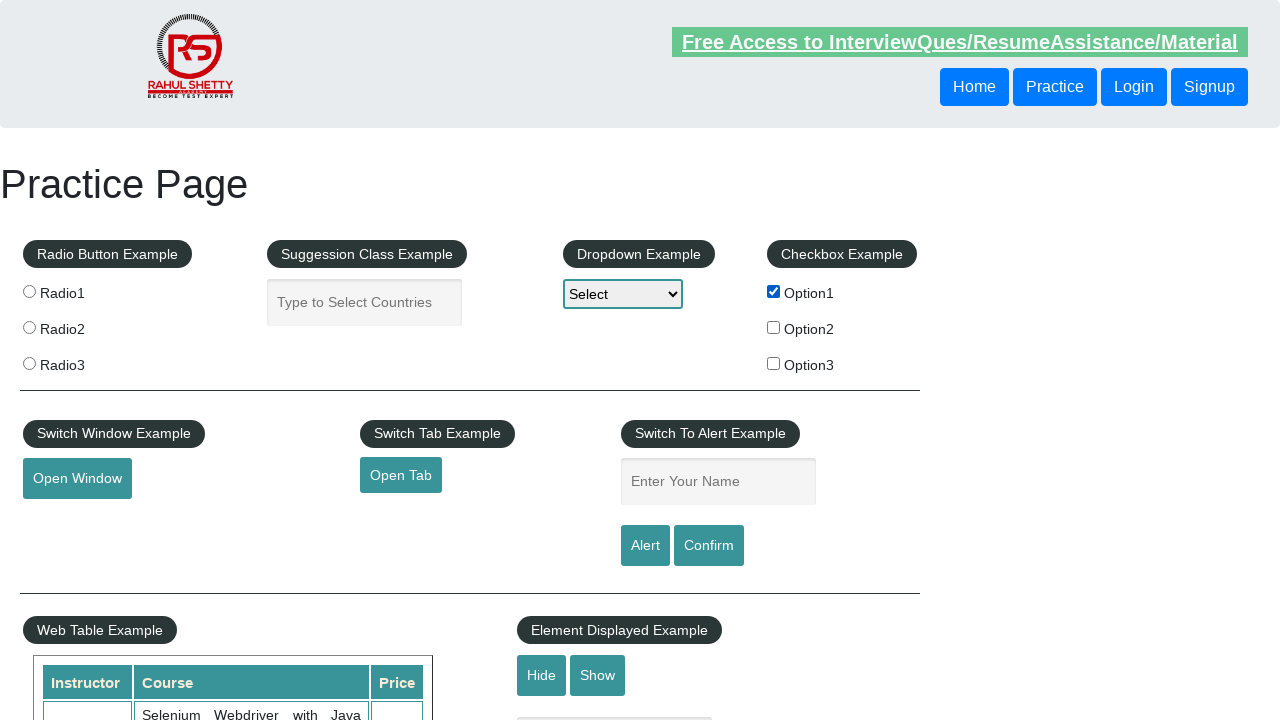

Clicked checkbox 2 to select it at (774, 327) on input[type='checkbox'] >> nth=1
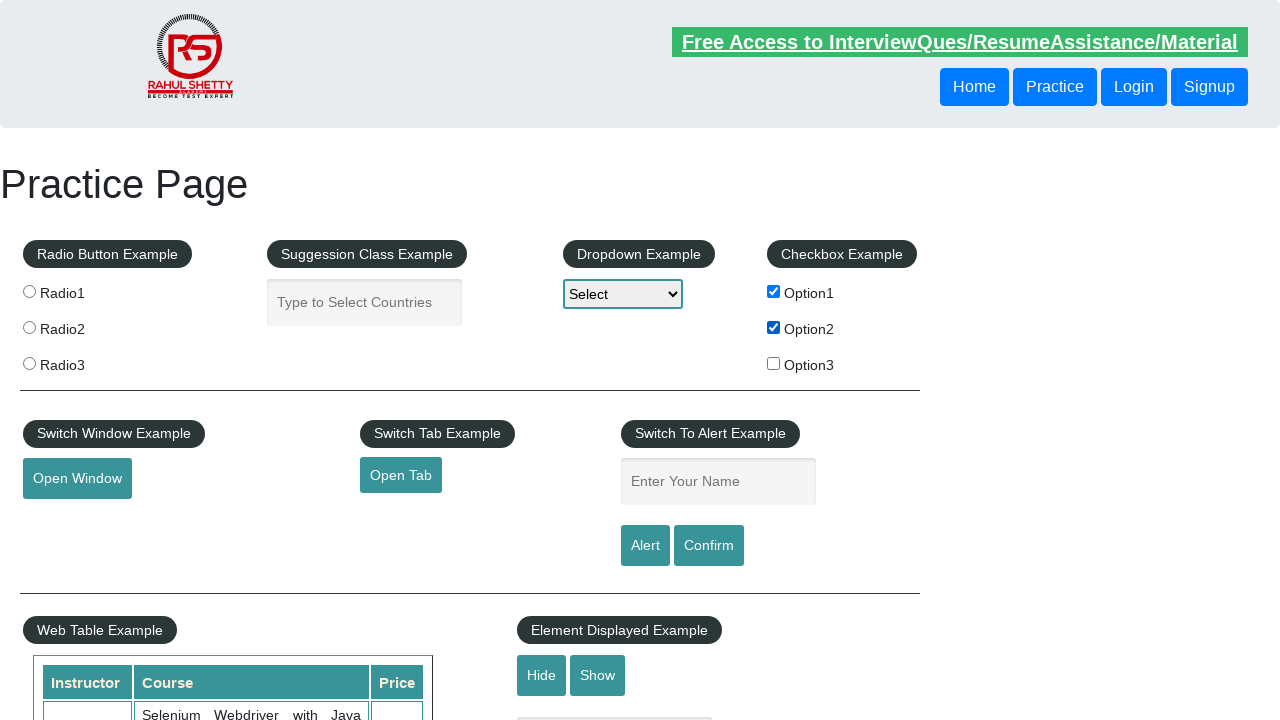

Retrieved checkbox 3 of 3
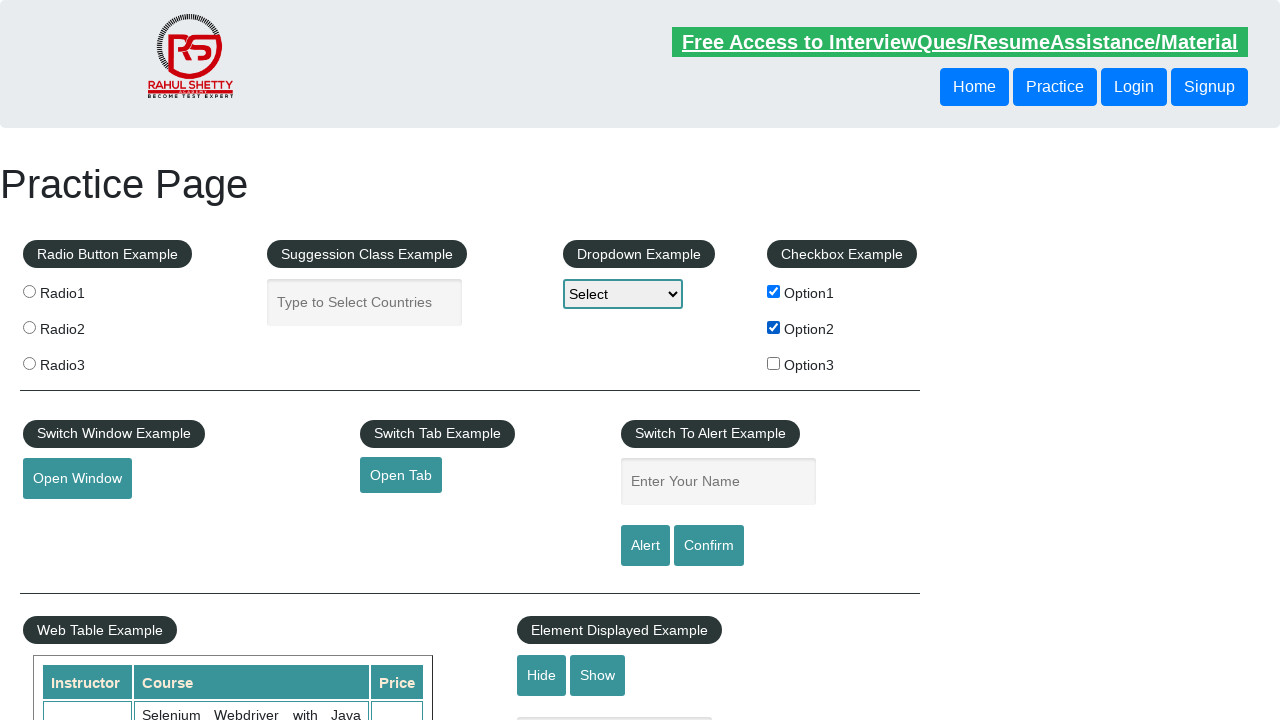

Clicked checkbox 3 to select it at (774, 363) on input[type='checkbox'] >> nth=2
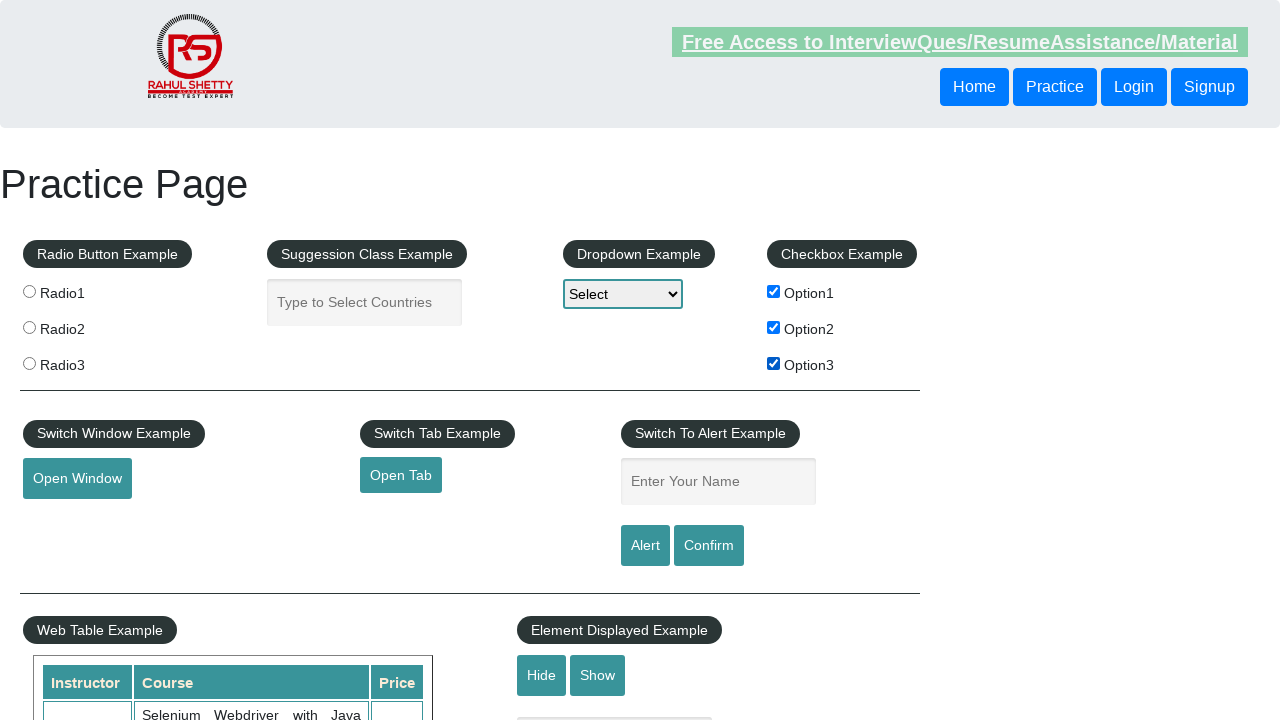

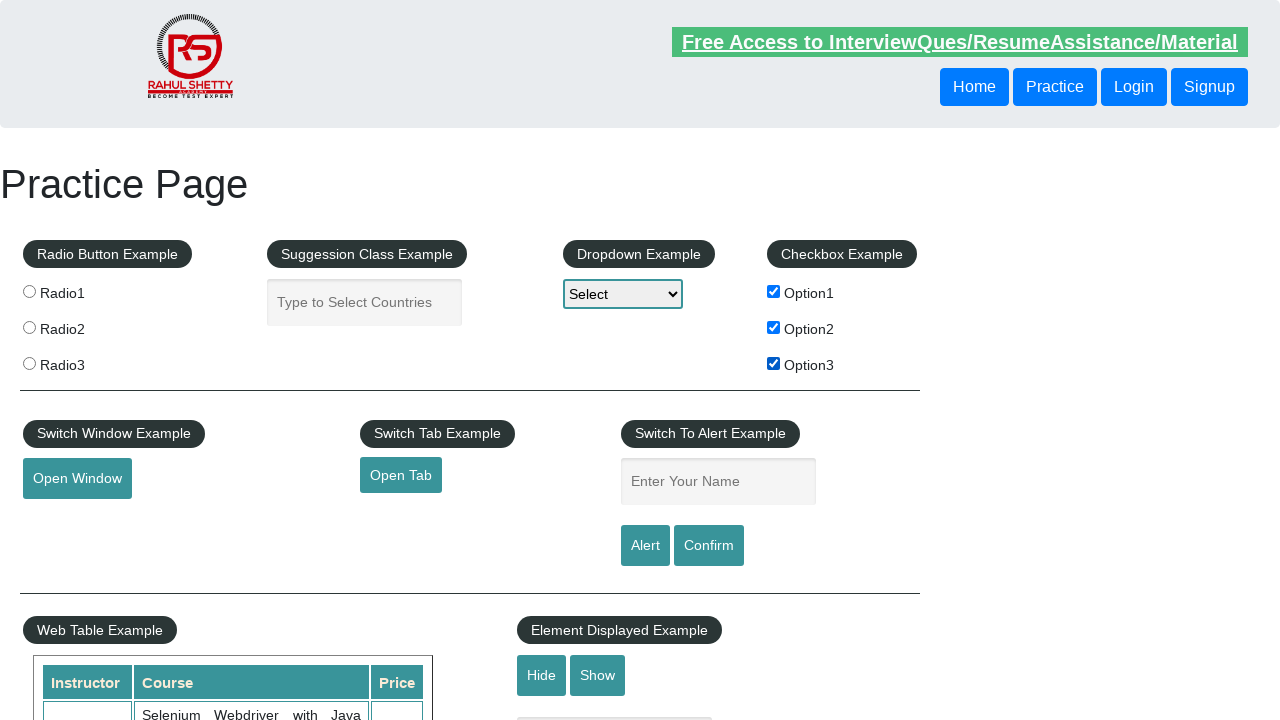